Tests e-commerce functionality by searching for products, adding a specific item (Cashews) to cart, and proceeding to checkout

Starting URL: https://rahulshettyacademy.com/seleniumPractise/#/

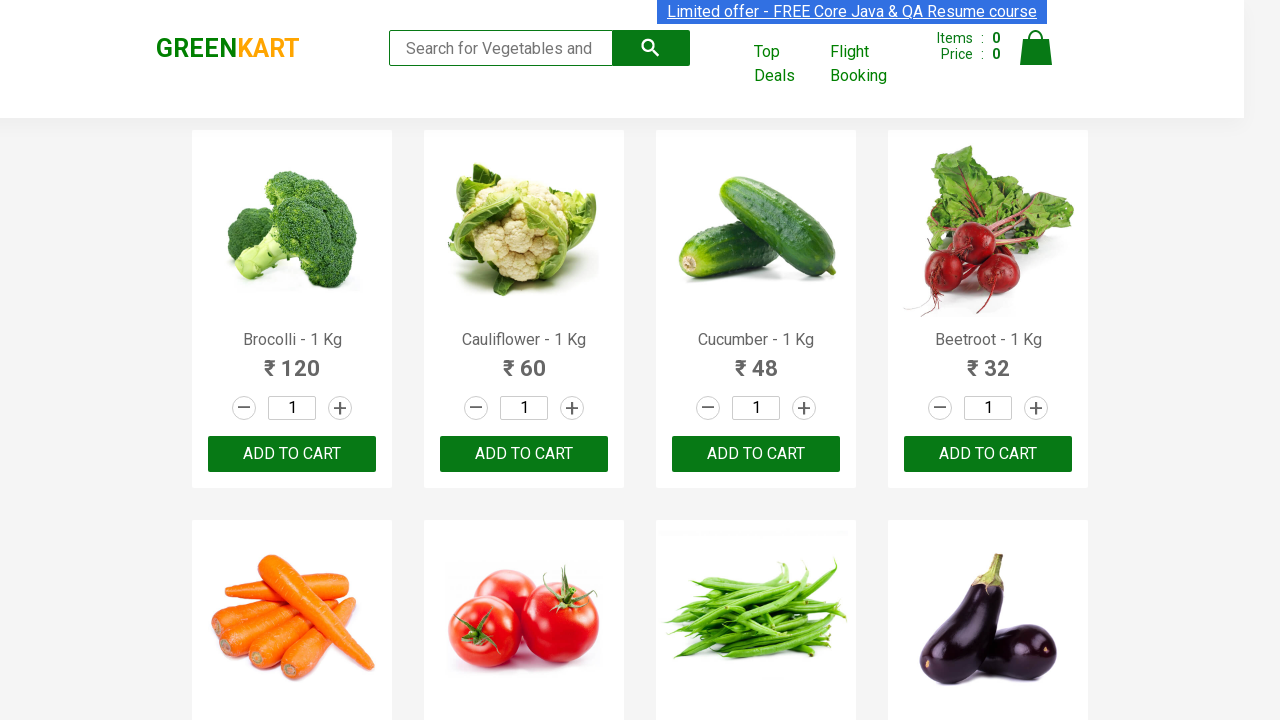

Filled search box with 'ca' to find Cashews on .search-keyword
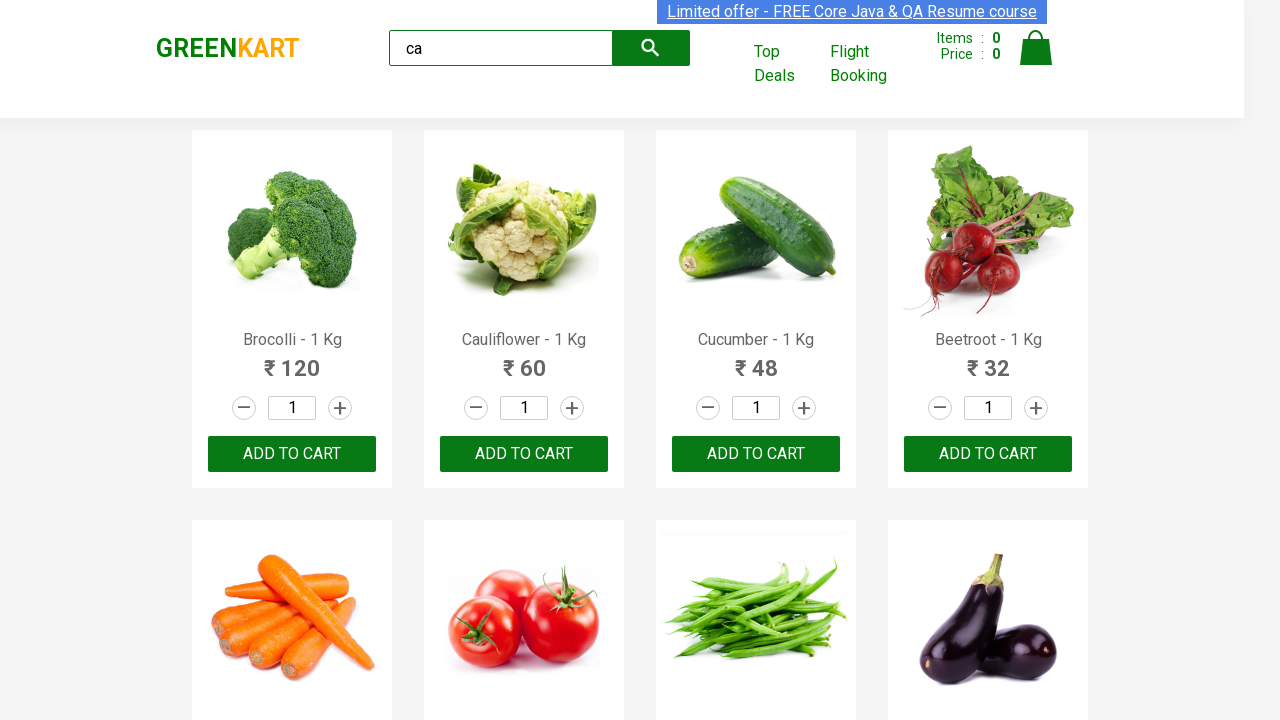

Waited 2 seconds for products to load
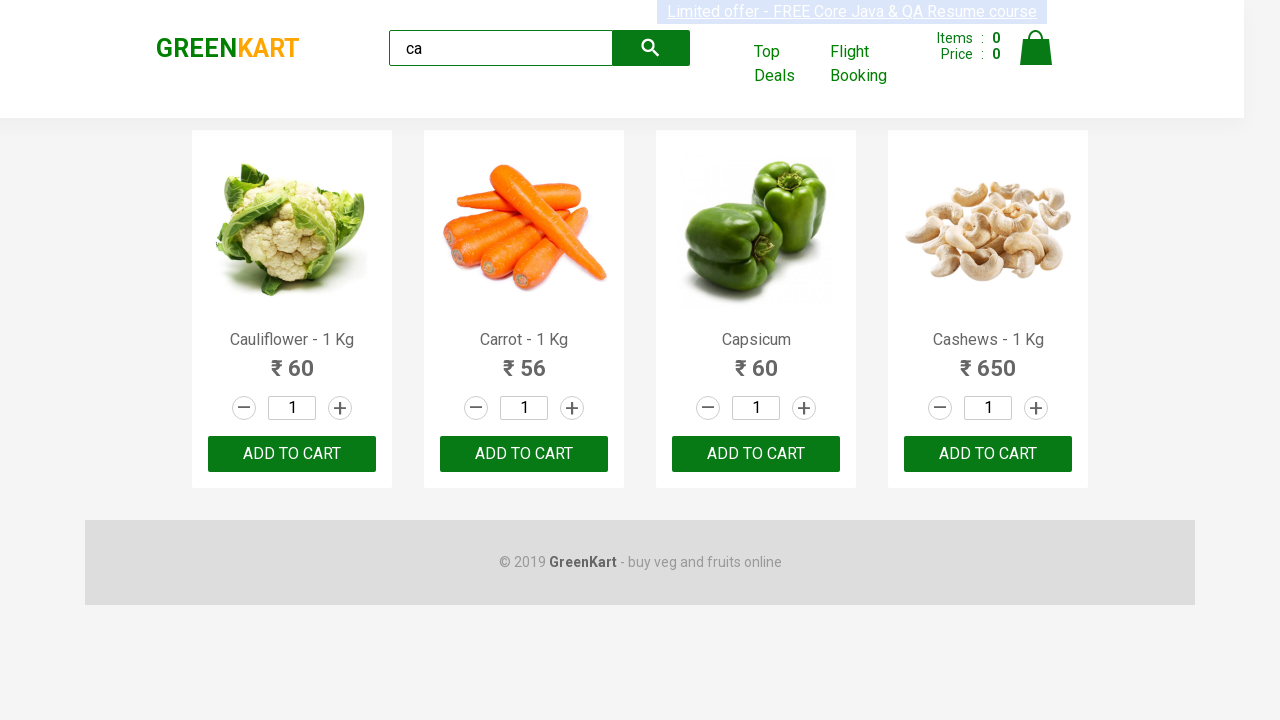

Located all product elements on the page
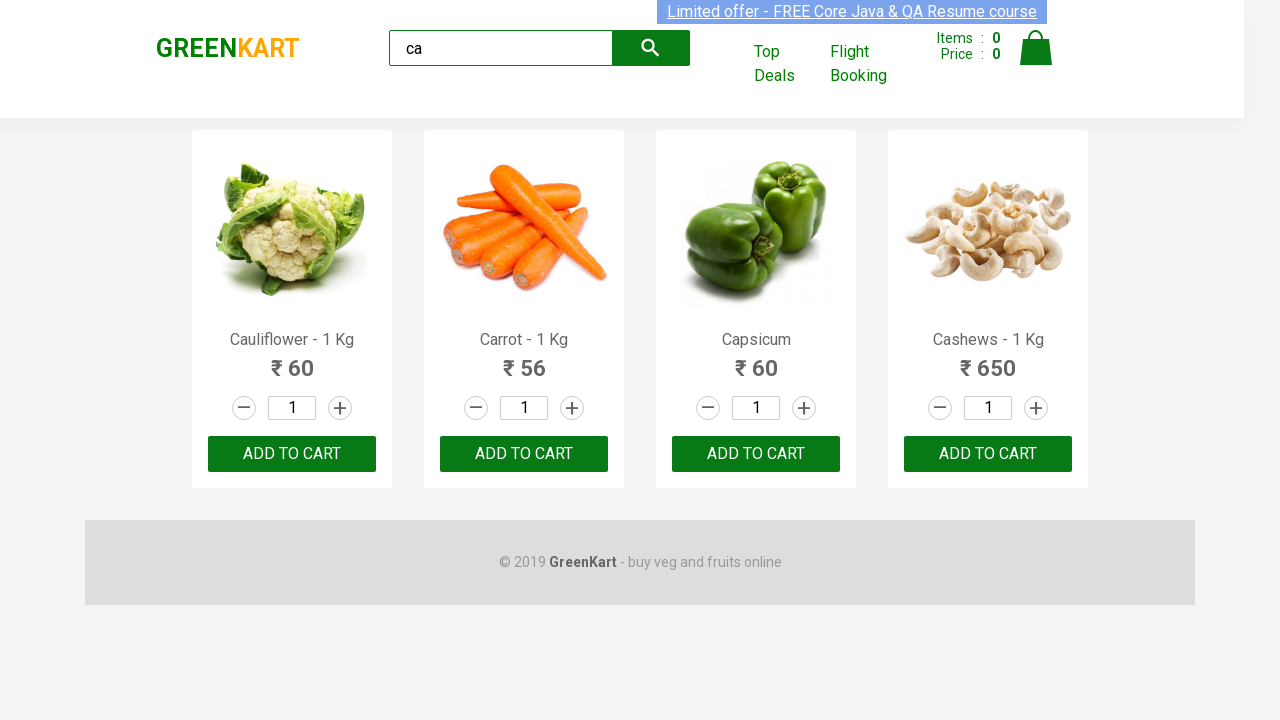

Retrieved product name: Cauliflower - 1 Kg
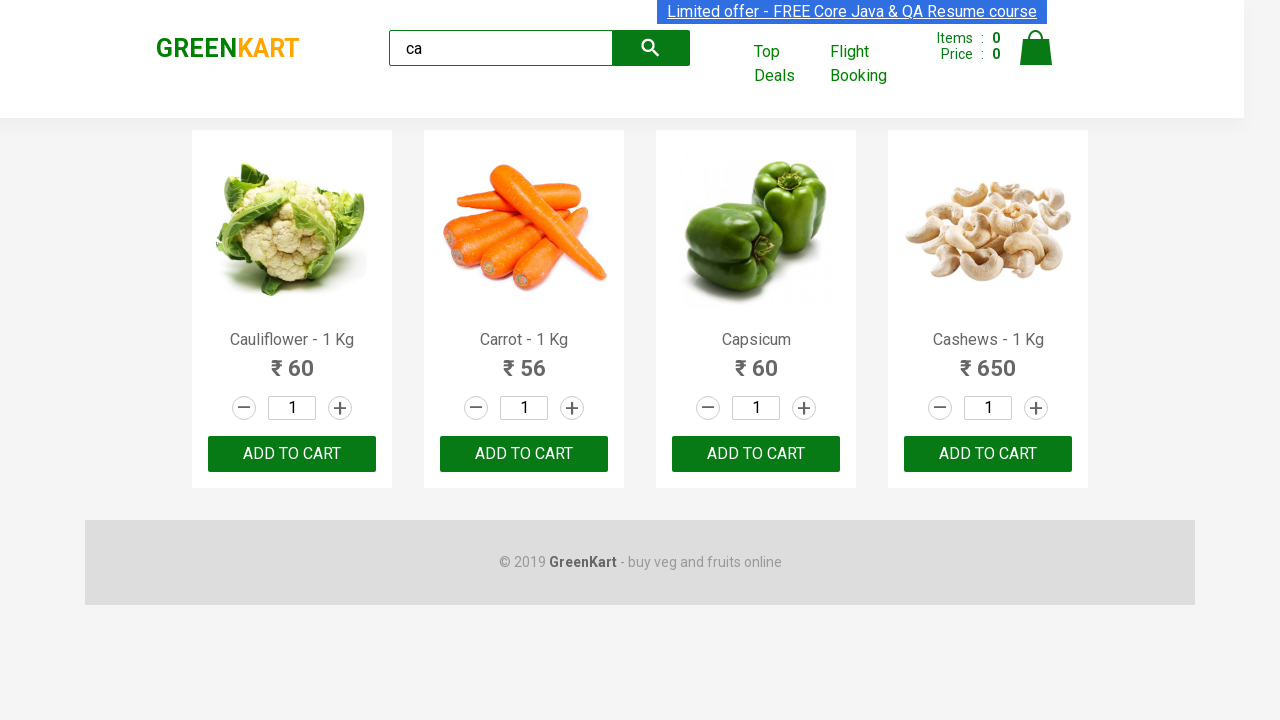

Retrieved product name: Carrot - 1 Kg
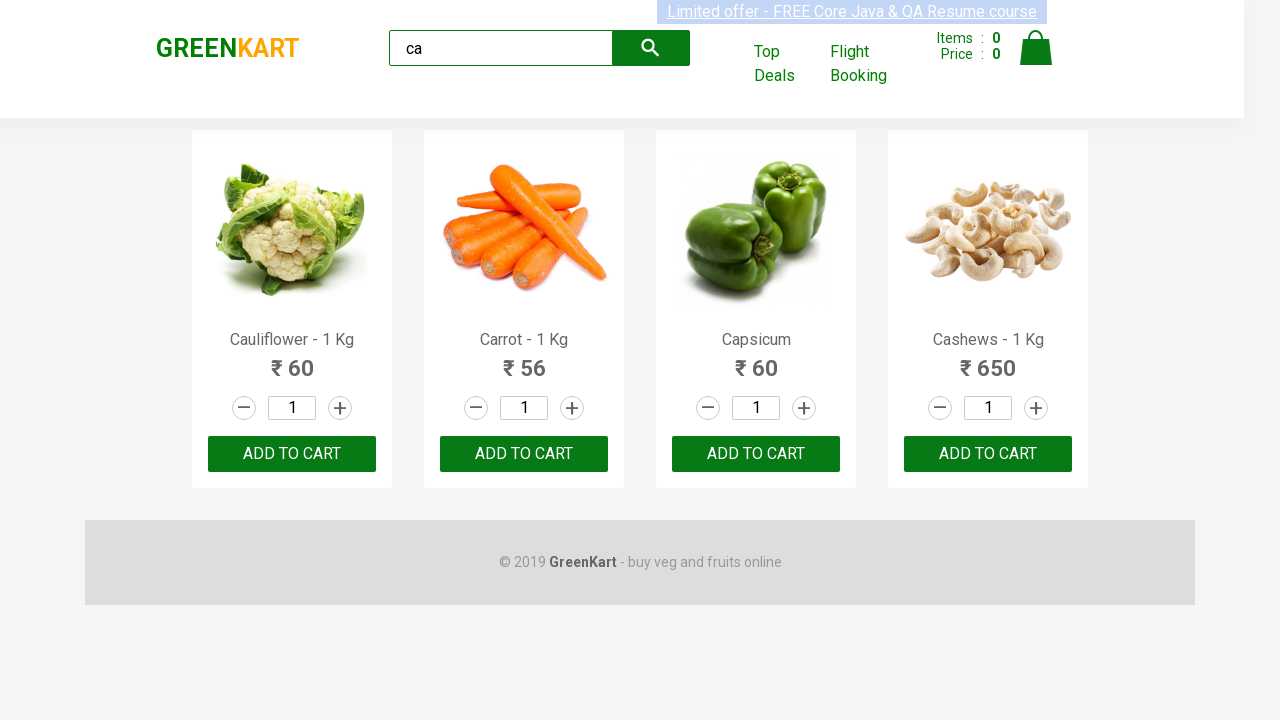

Retrieved product name: Capsicum
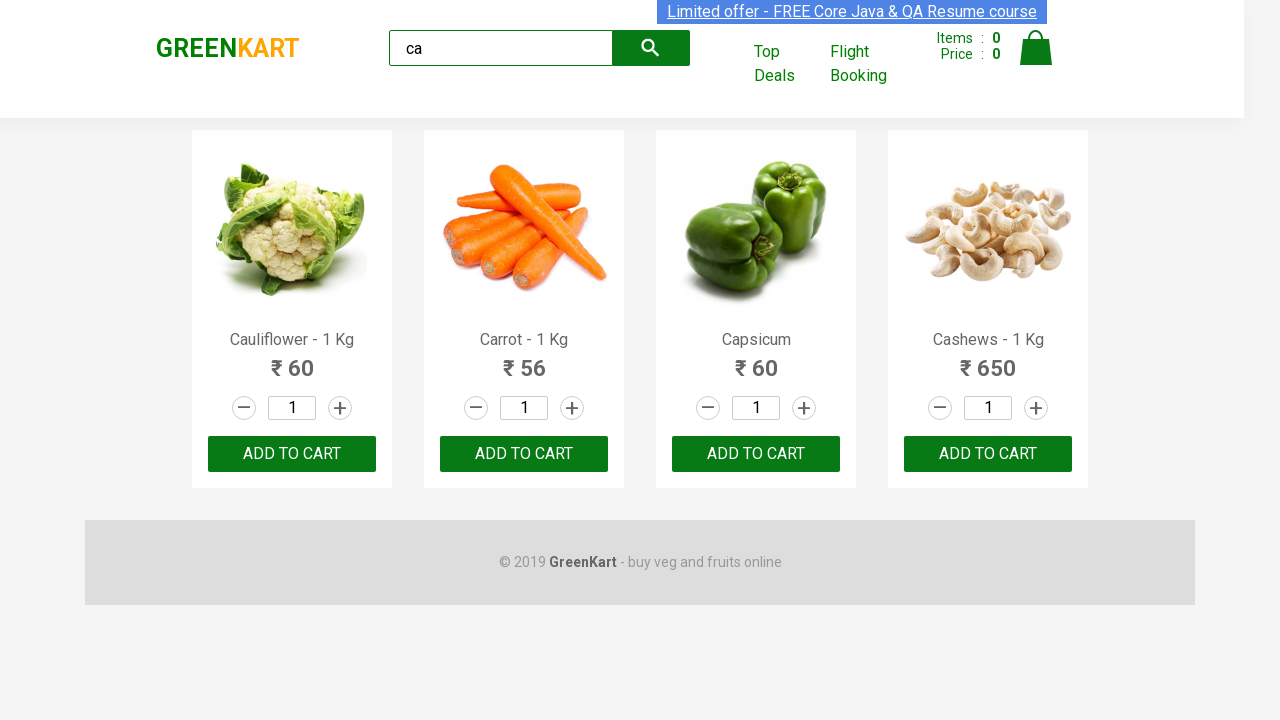

Retrieved product name: Cashews - 1 Kg
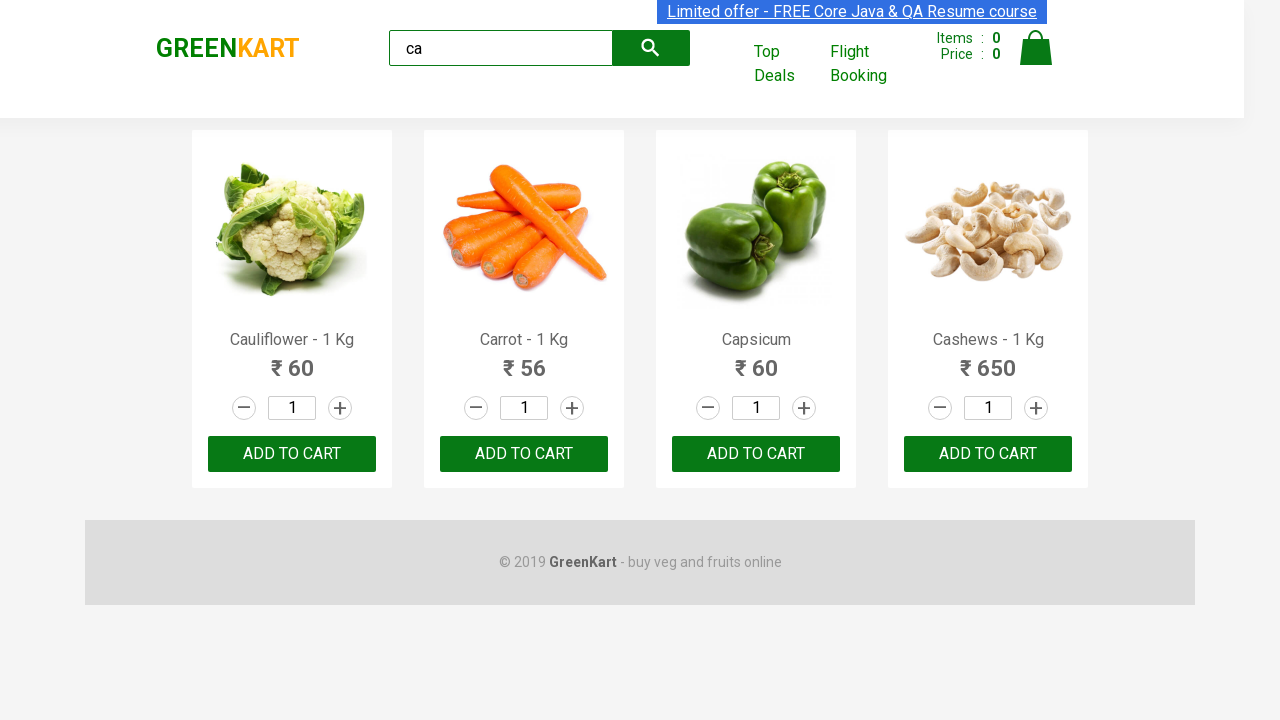

Clicked Add to Cart button for Cashews product at (988, 454) on .products .product >> nth=3 >> button
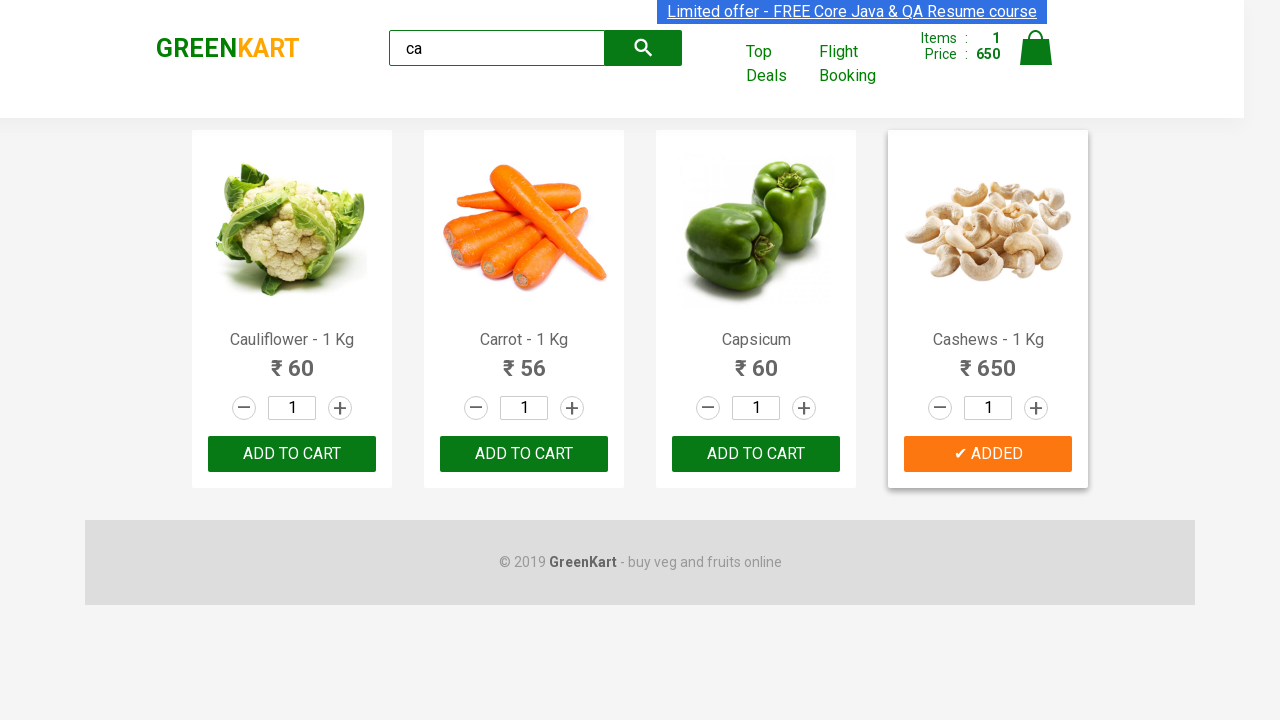

Clicked cart icon to view shopping cart at (1036, 48) on .cart-icon > img
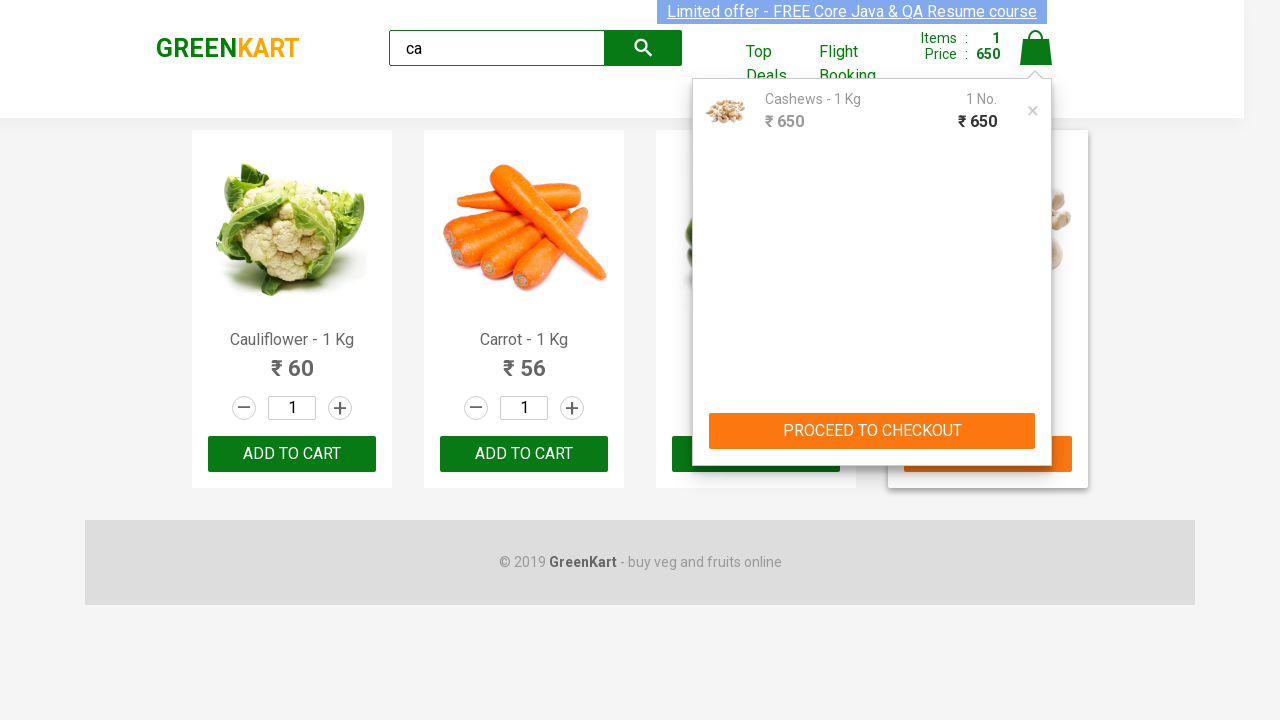

Clicked Proceed to Checkout button at (872, 431) on text=PROCEED TO CHECKOUT
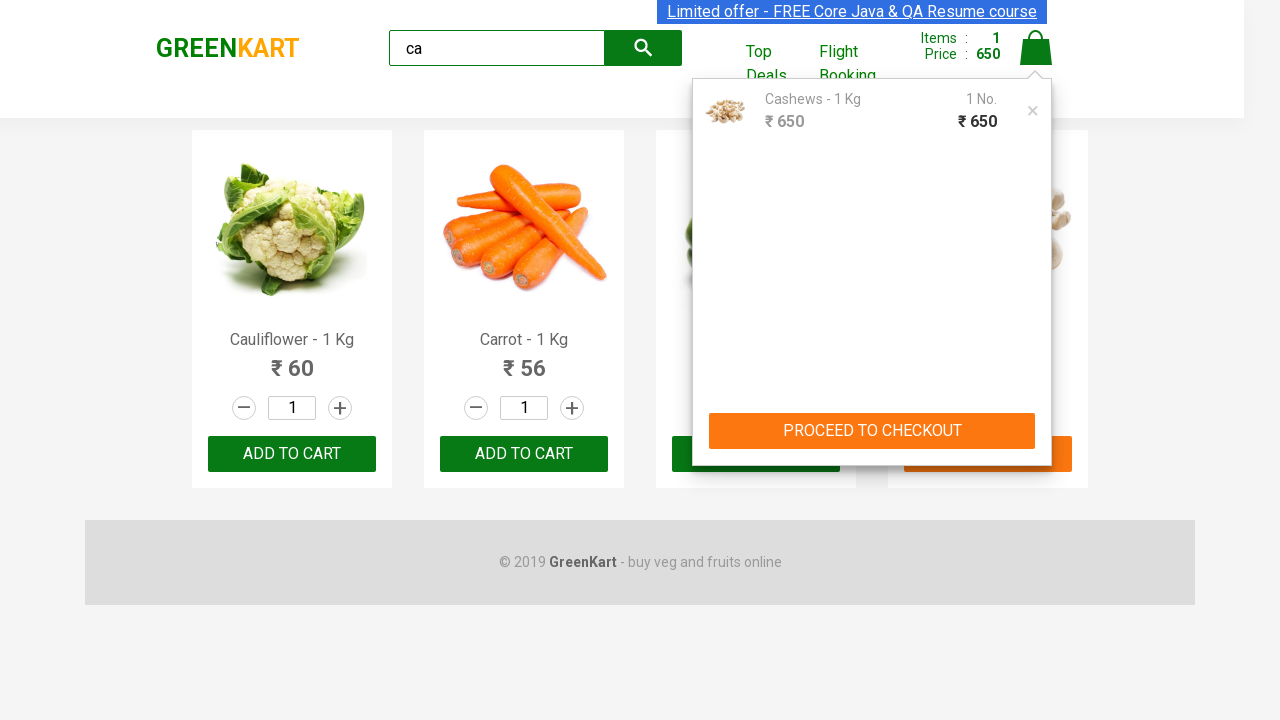

Clicked Place Order button to complete purchase at (1036, 420) on text=Place Order
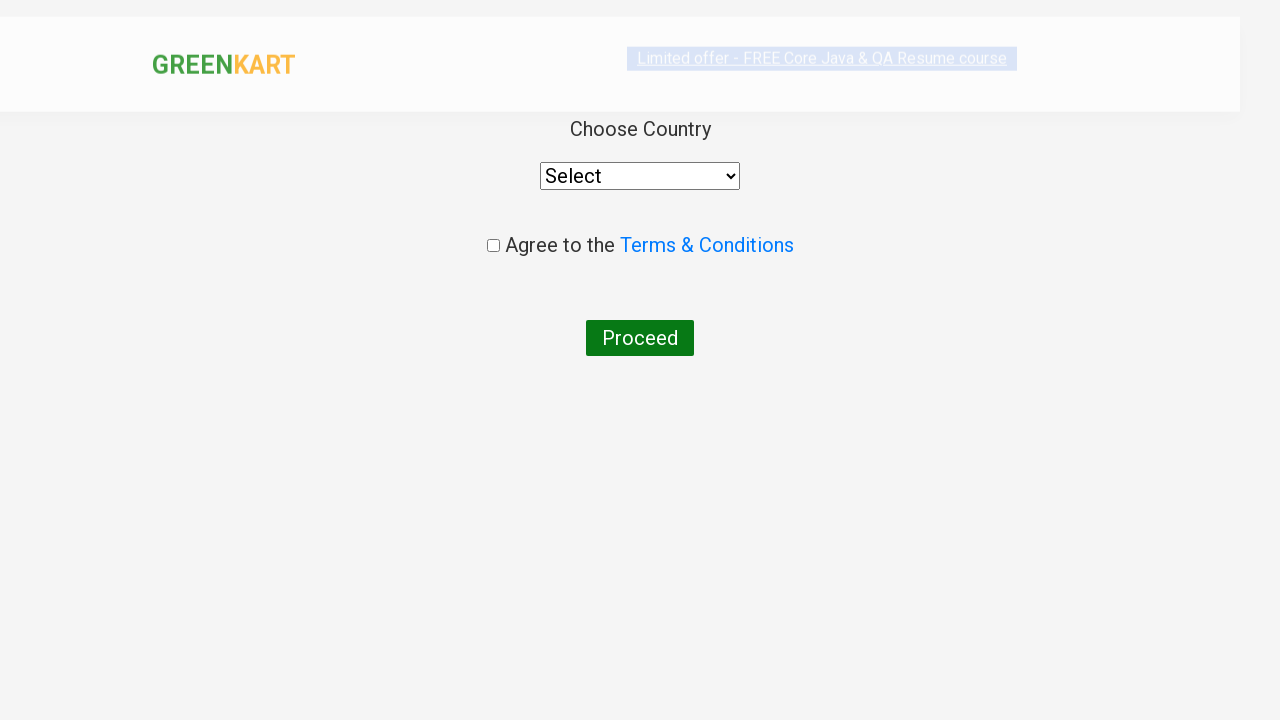

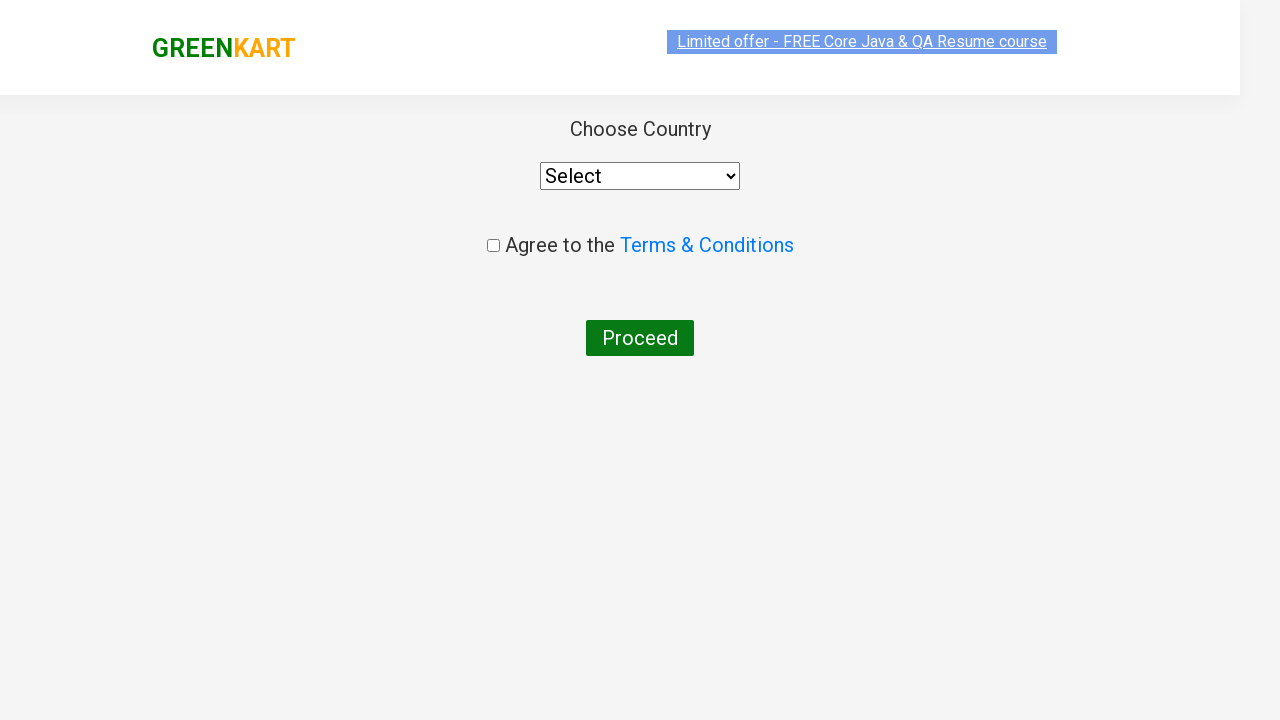